Tests checkbox functionality by locating multiple checkboxes and selecting a specific option based on its value attribute

Starting URL: https://www.syntaxprojects.com/basic-checkbox-demo.php

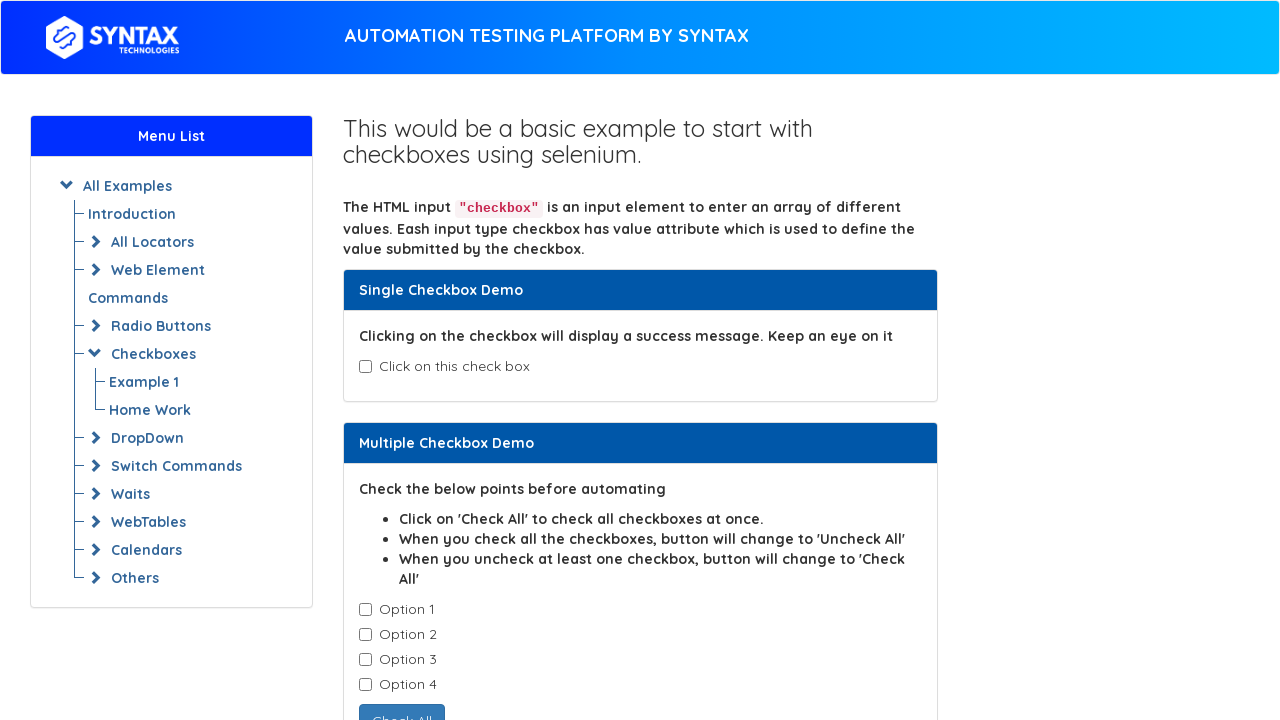

Located all checkboxes with class 'cb1-element'
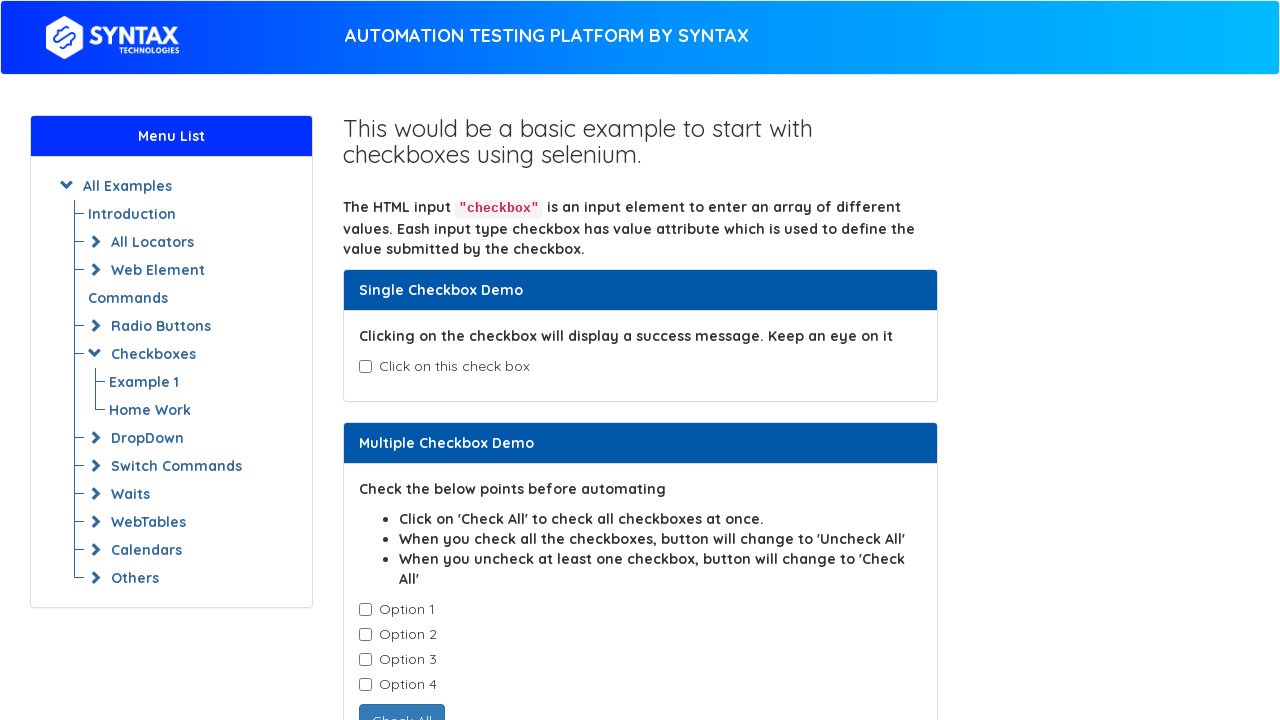

Retrieved checkbox value attribute: 'Option-1'
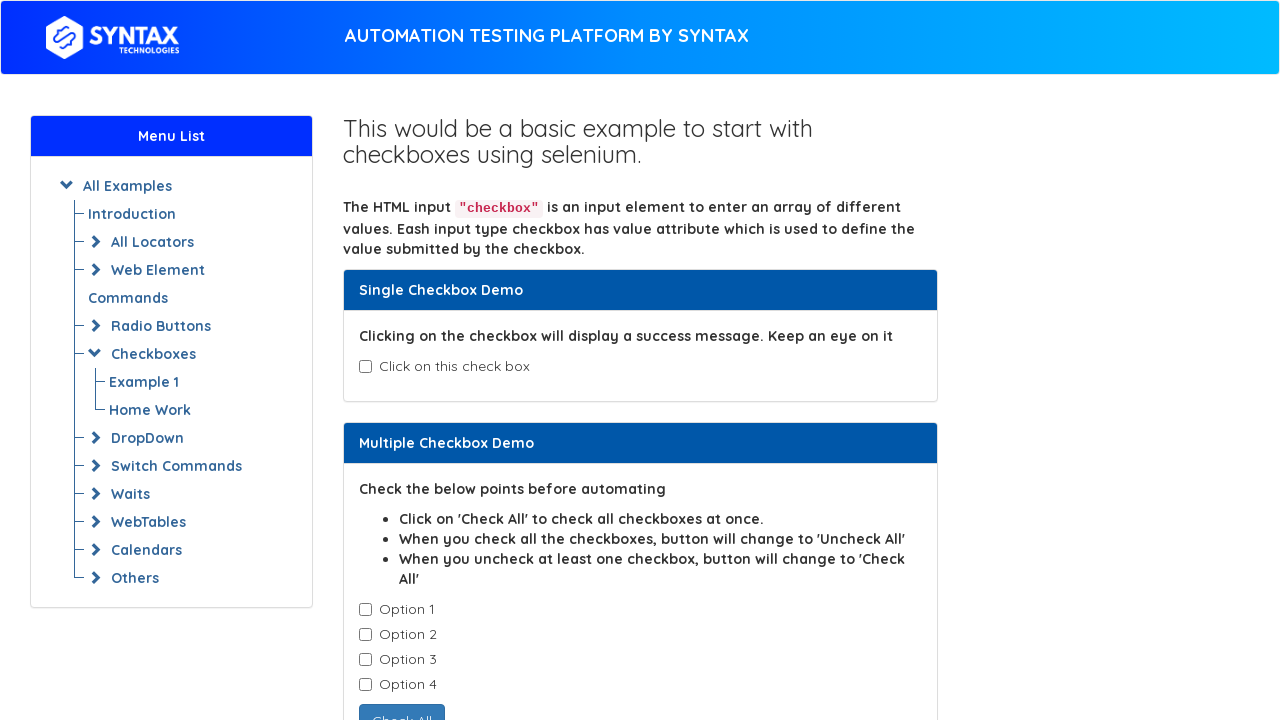

Retrieved checkbox value attribute: 'Option-2'
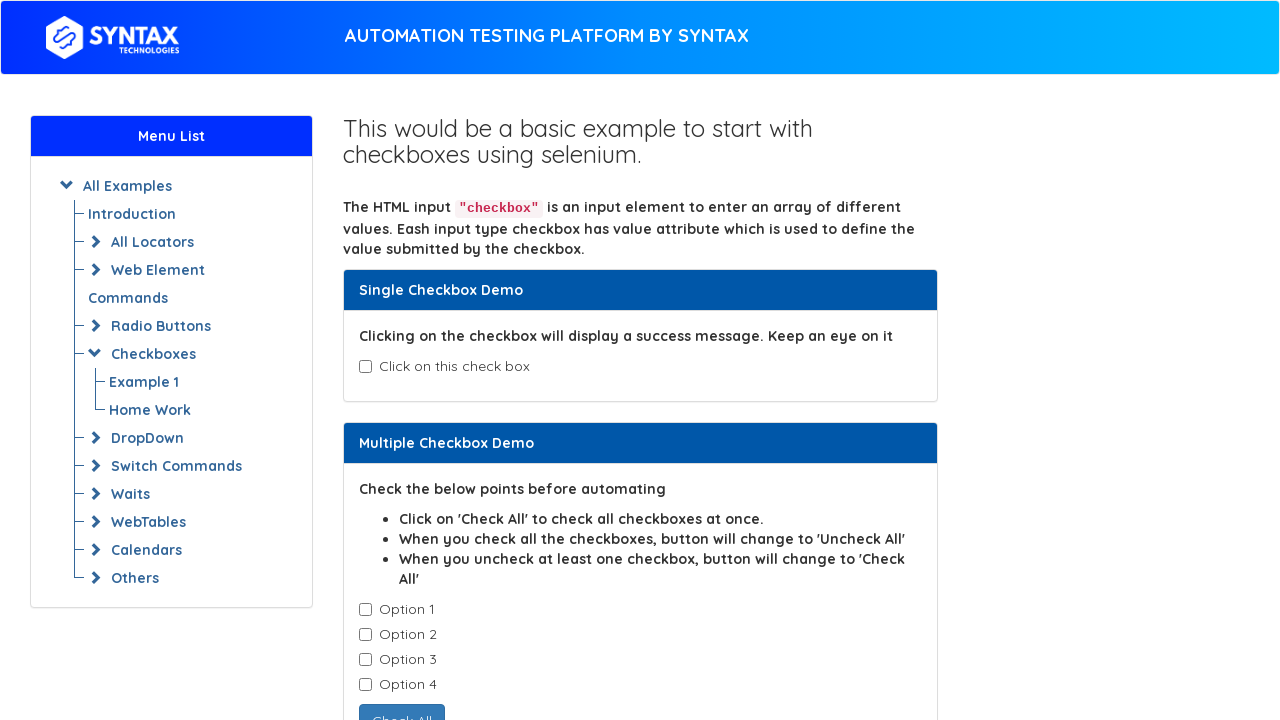

Clicked checkbox with value 'Option-2'
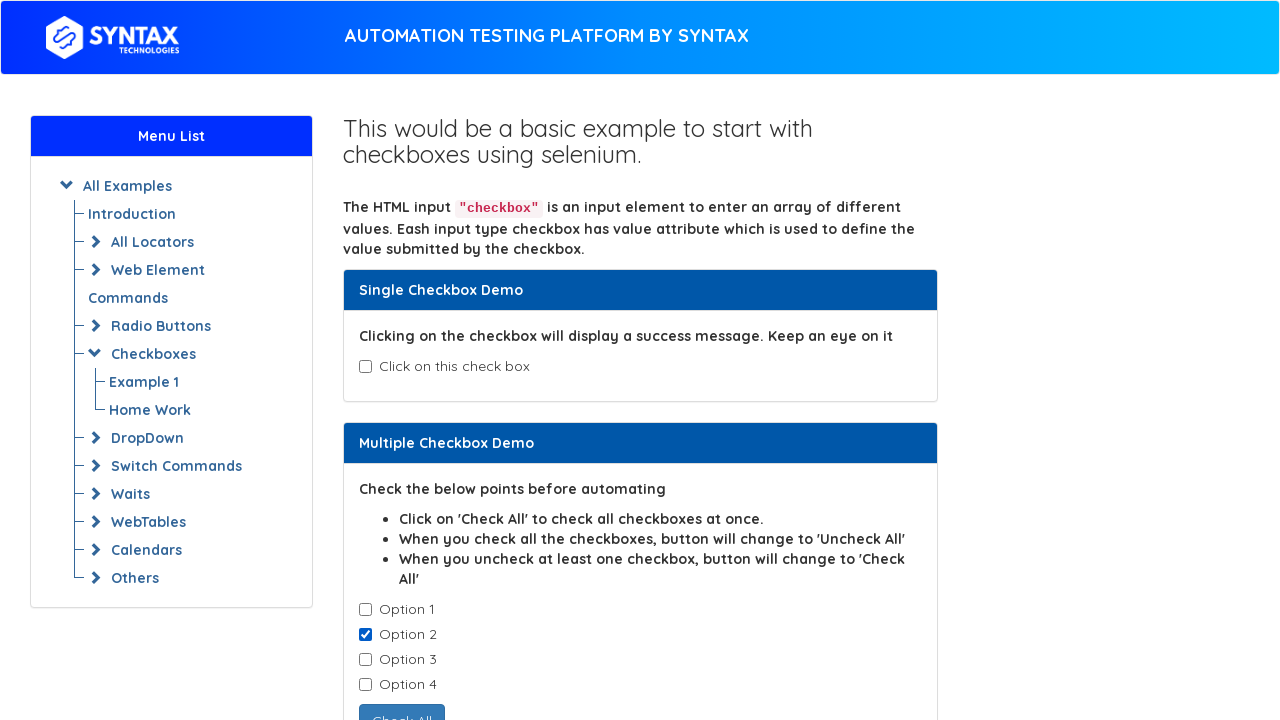

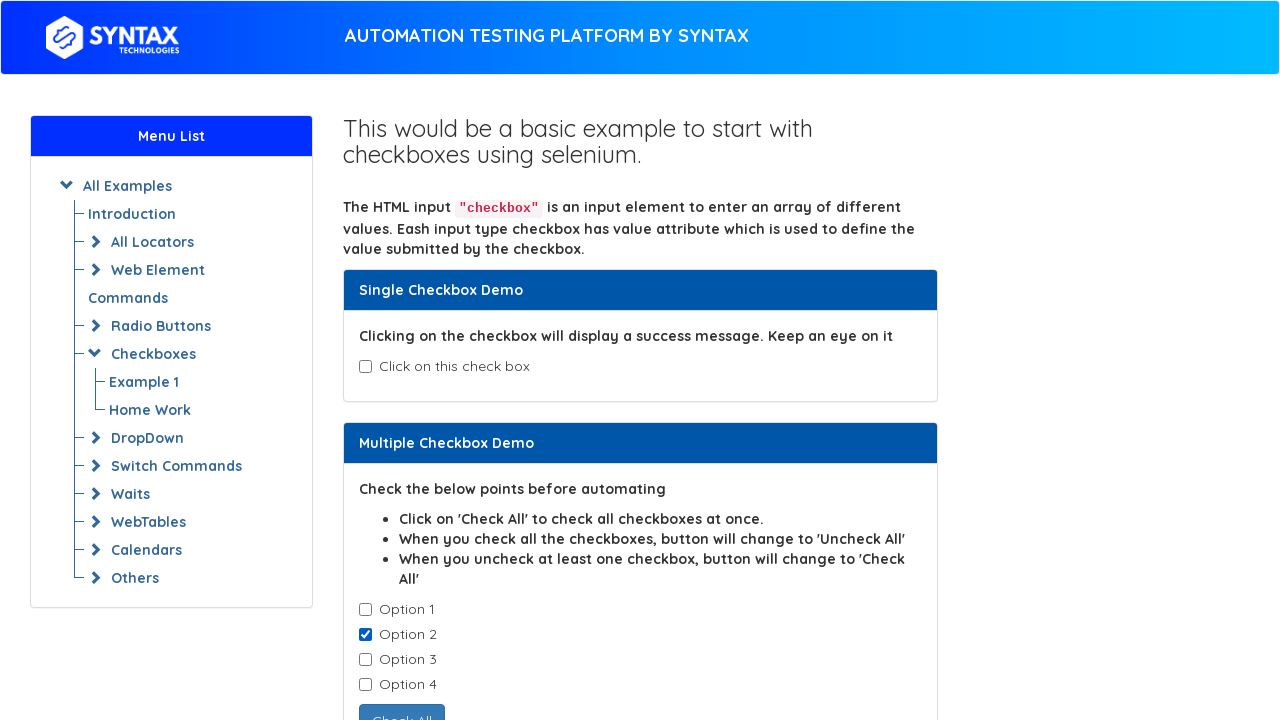